Tests login form validation by submitting the form with only a password (no username) and verifying that the appropriate error message "Username is required" is displayed.

Starting URL: https://www.saucedemo.com/

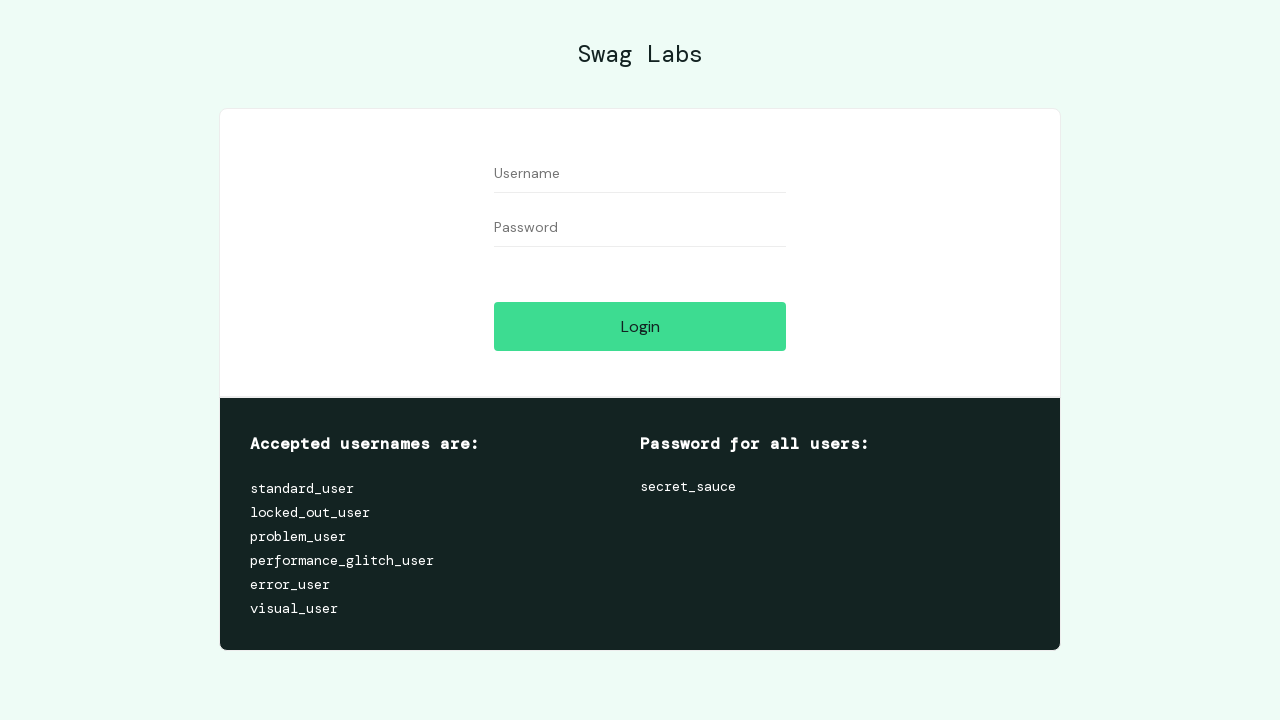

Navigated to Sauce Demo login page
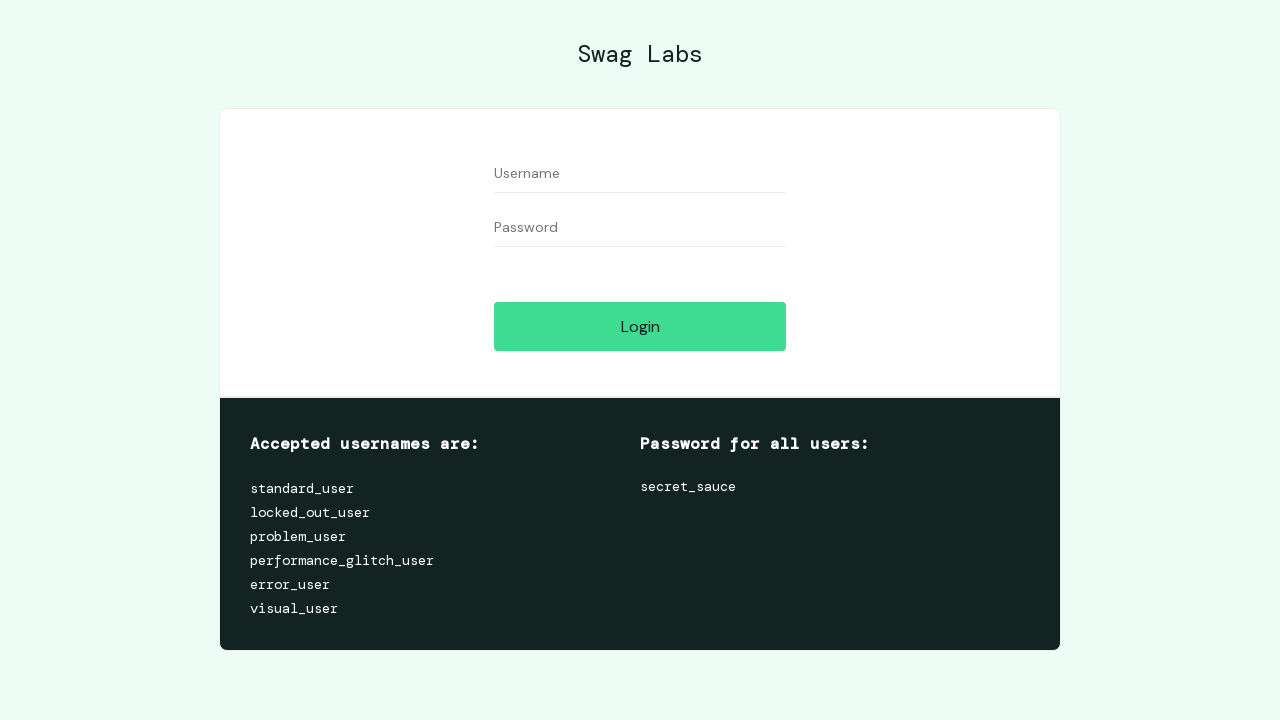

Clicked on password field at (640, 228) on [data-test='password']
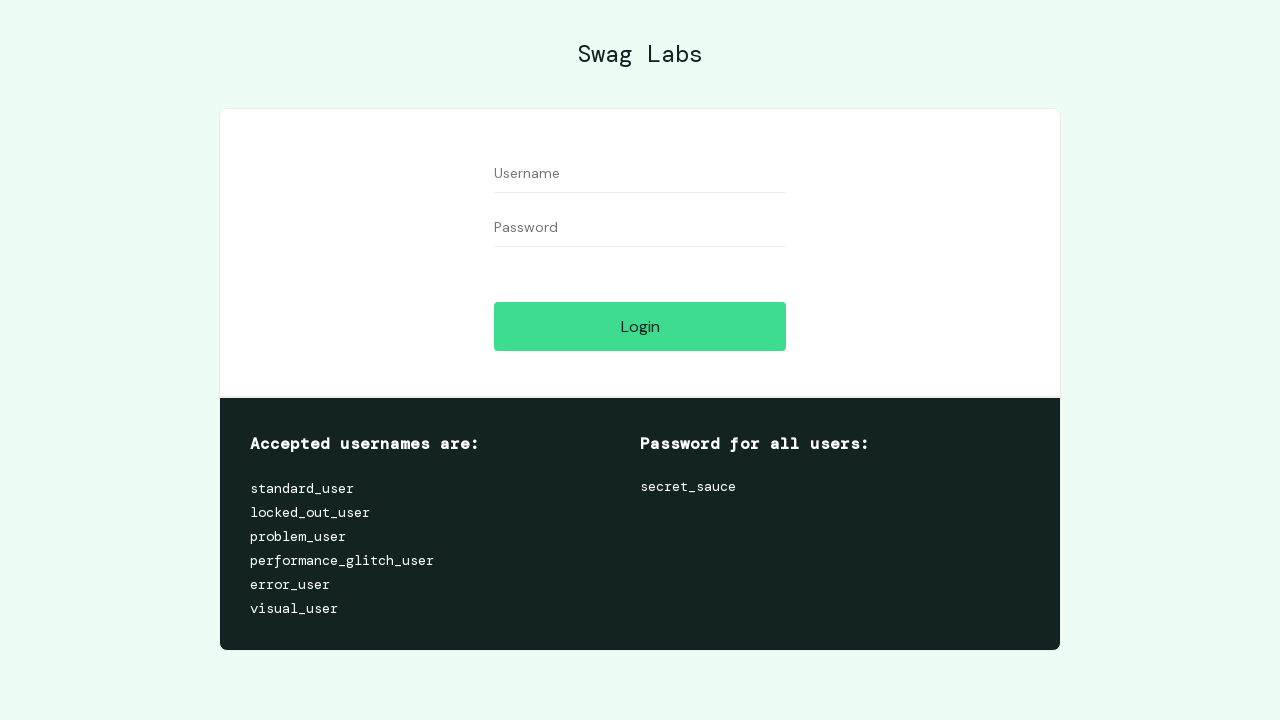

Filled password field with '121' (no username provided) on [data-test='password']
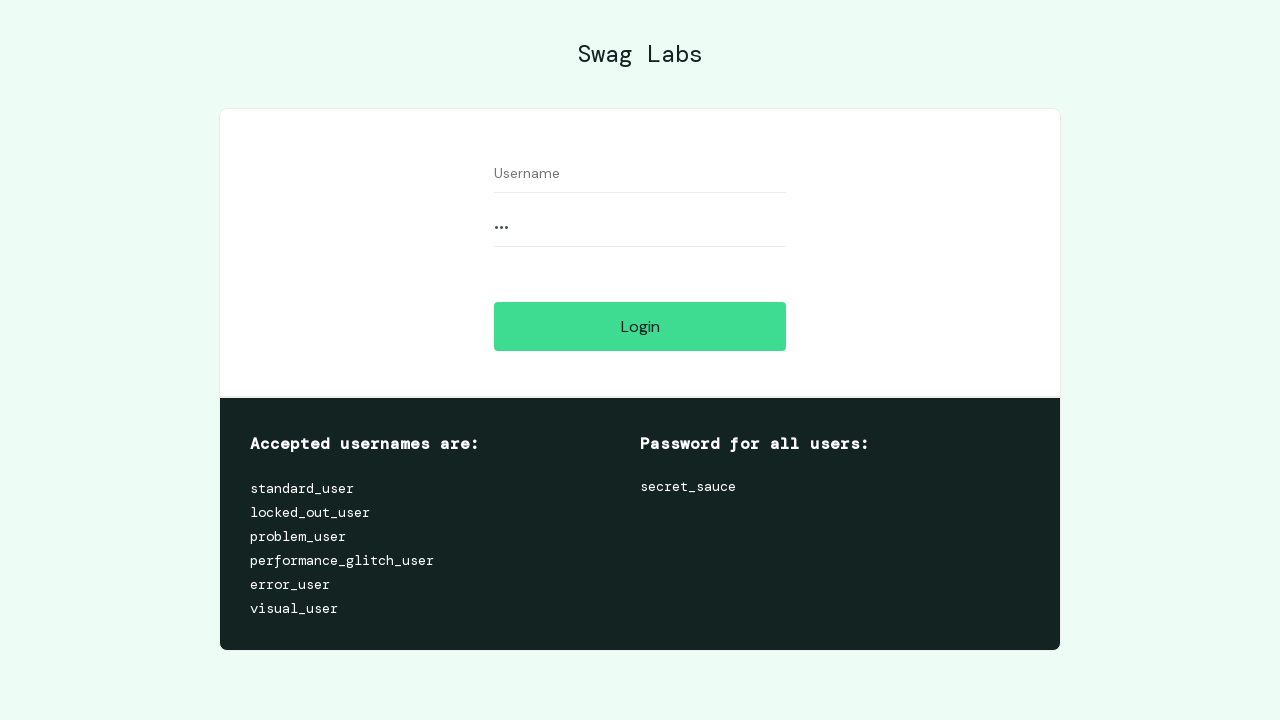

Clicked login button to submit form at (640, 326) on [data-test='login-button']
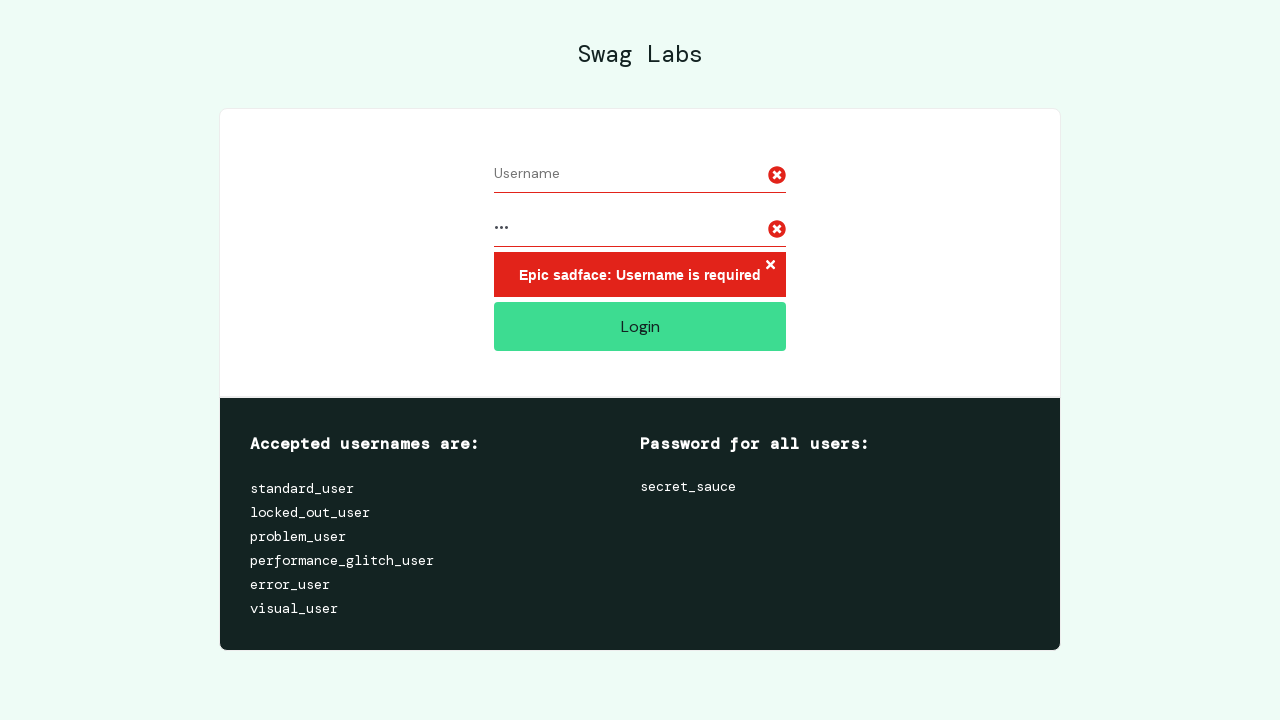

Login button confirmed visible after form submission
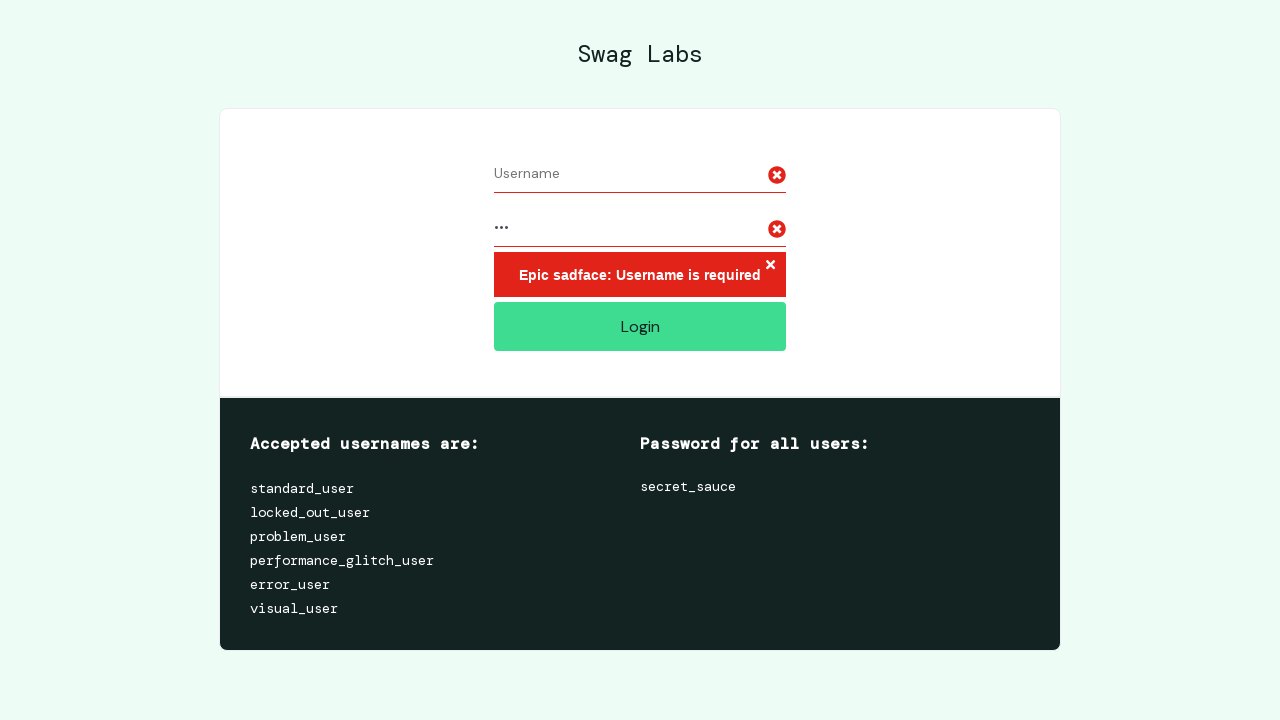

Clicked on error message container at (640, 274) on .error-message-container
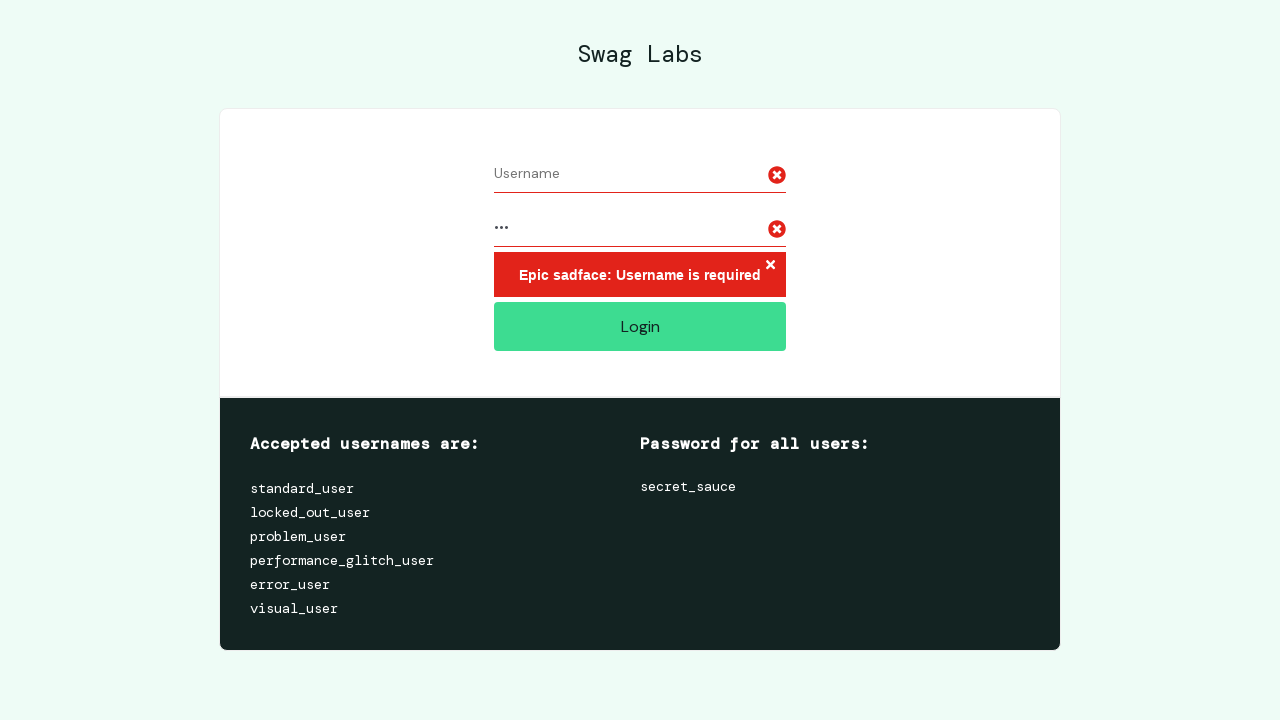

Verified error message displays 'Epic sadface: Username is required'
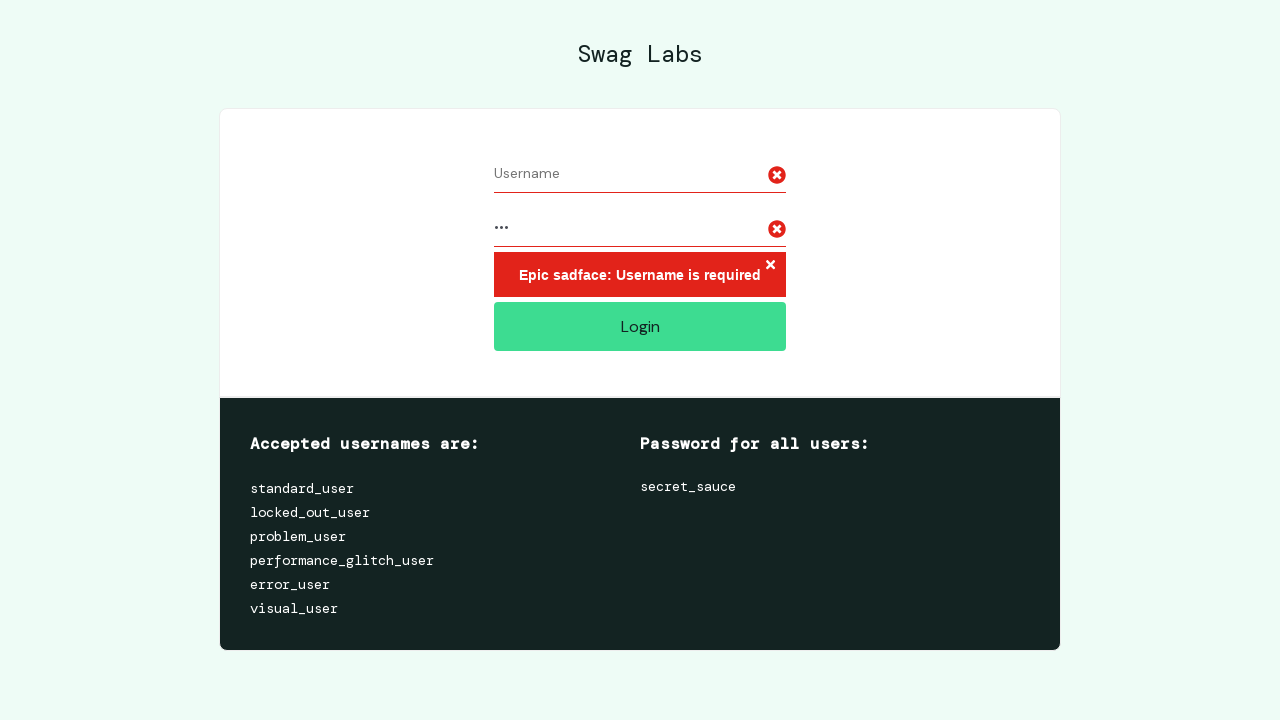

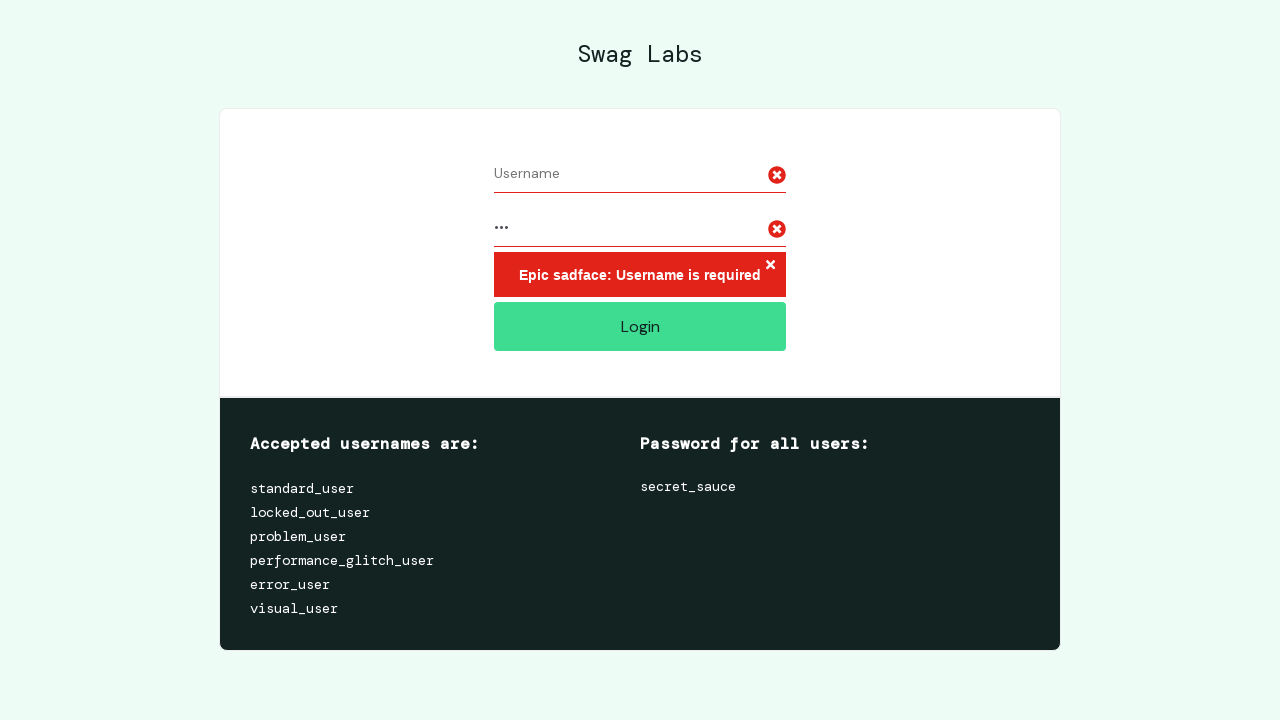